Tests shadow DOM interaction by accessing elements within shadow roots, including nested shadow DOMs, verifying text content and checkbox states

Starting URL: https://automationfc.github.io/shadow-dom

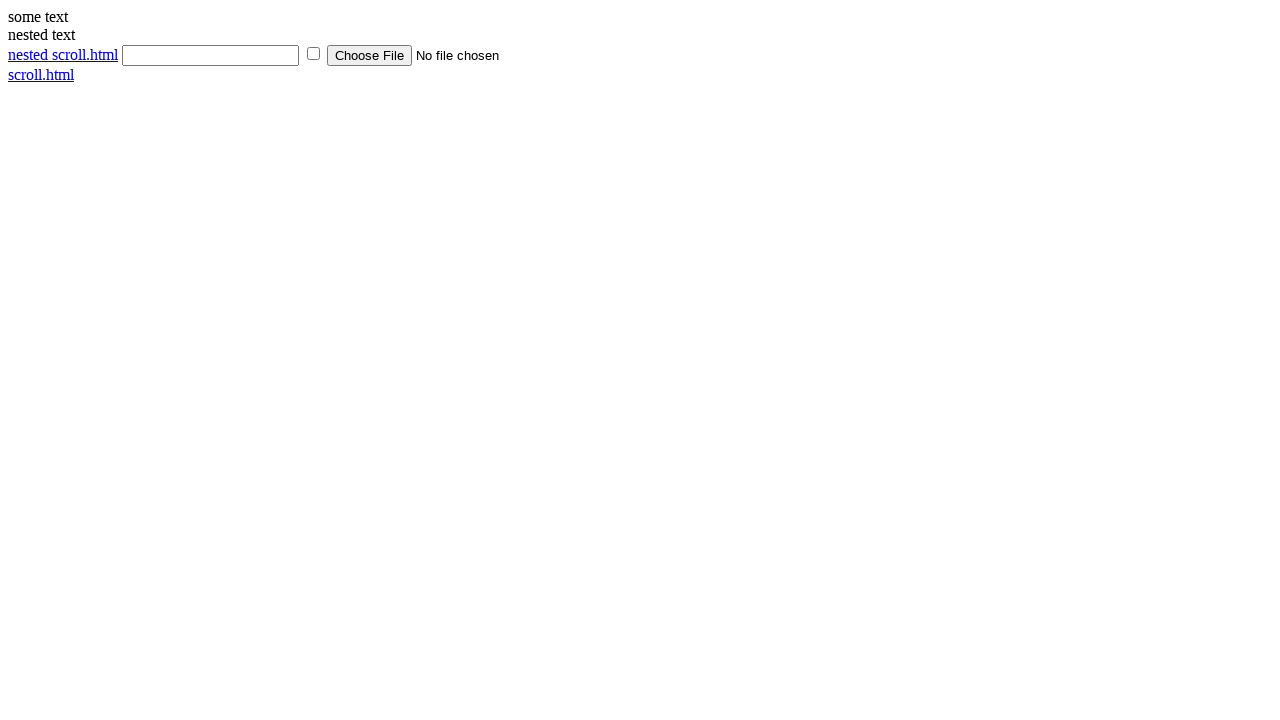

Waited 5 seconds for page to load
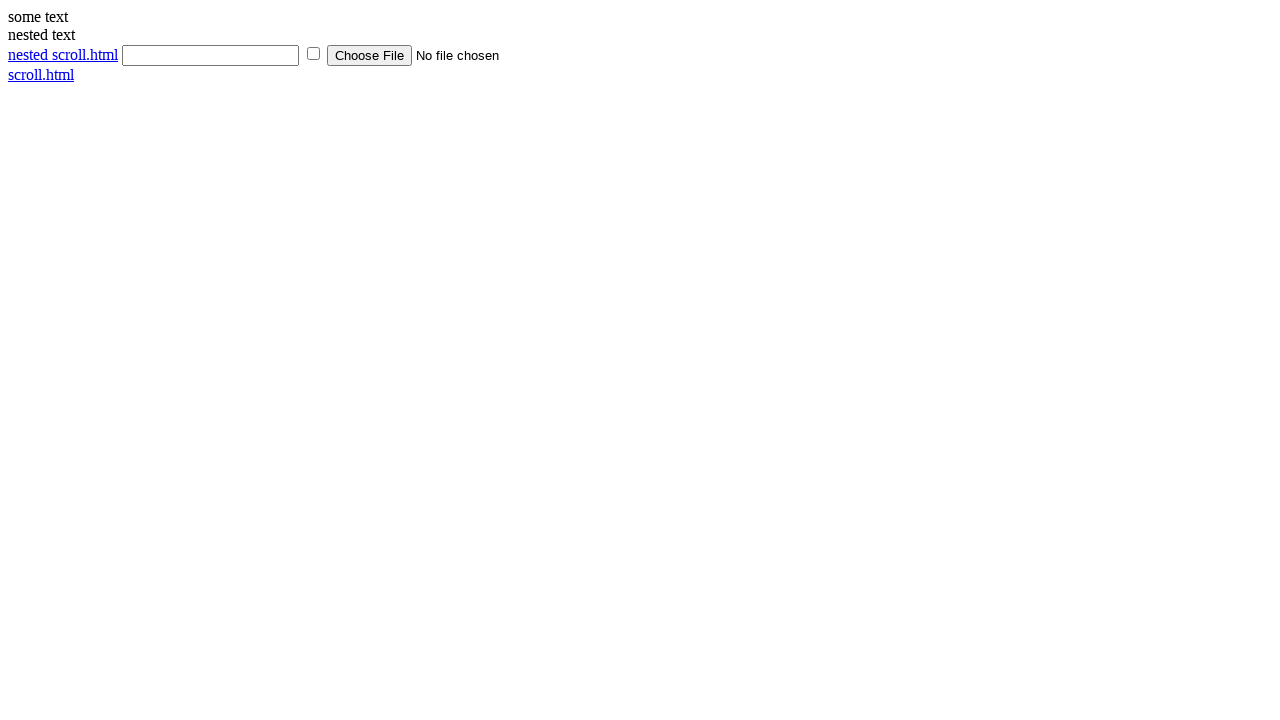

Located shadow DOM host element
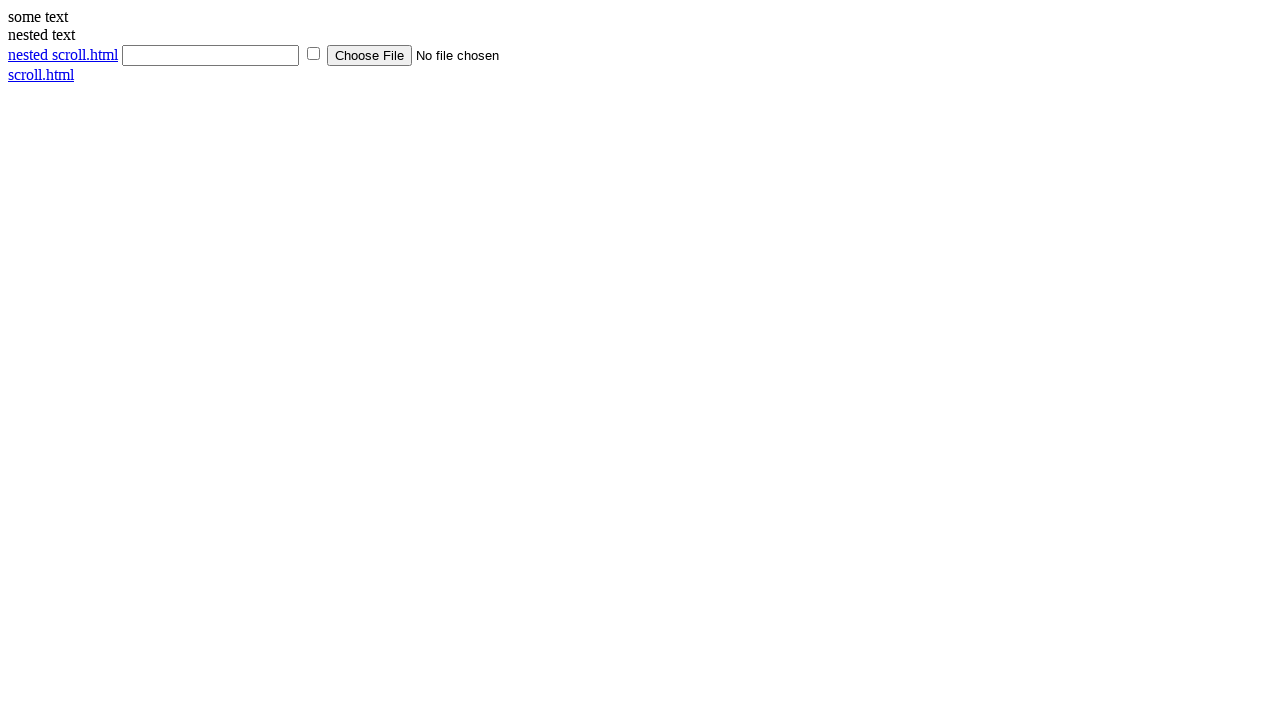

Retrieved text from shadow DOM: 'some text'
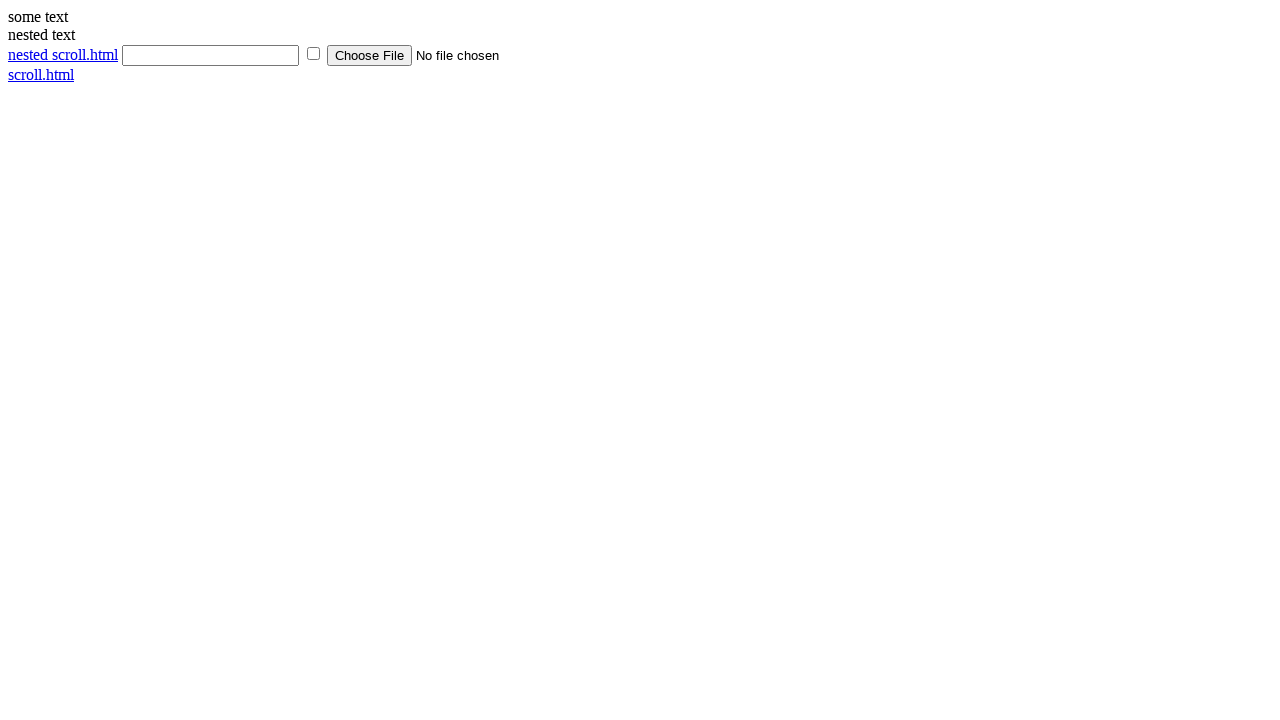

Located checkbox element in shadow DOM
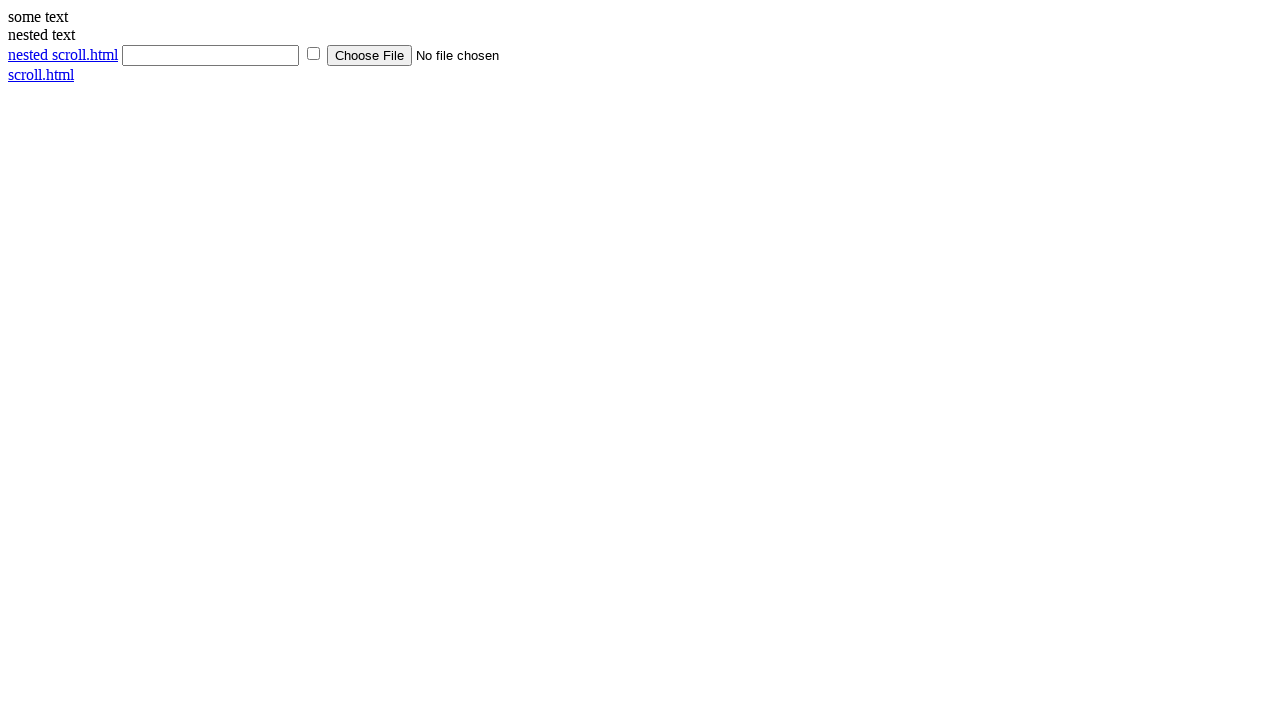

Checked checkbox state in shadow DOM: False
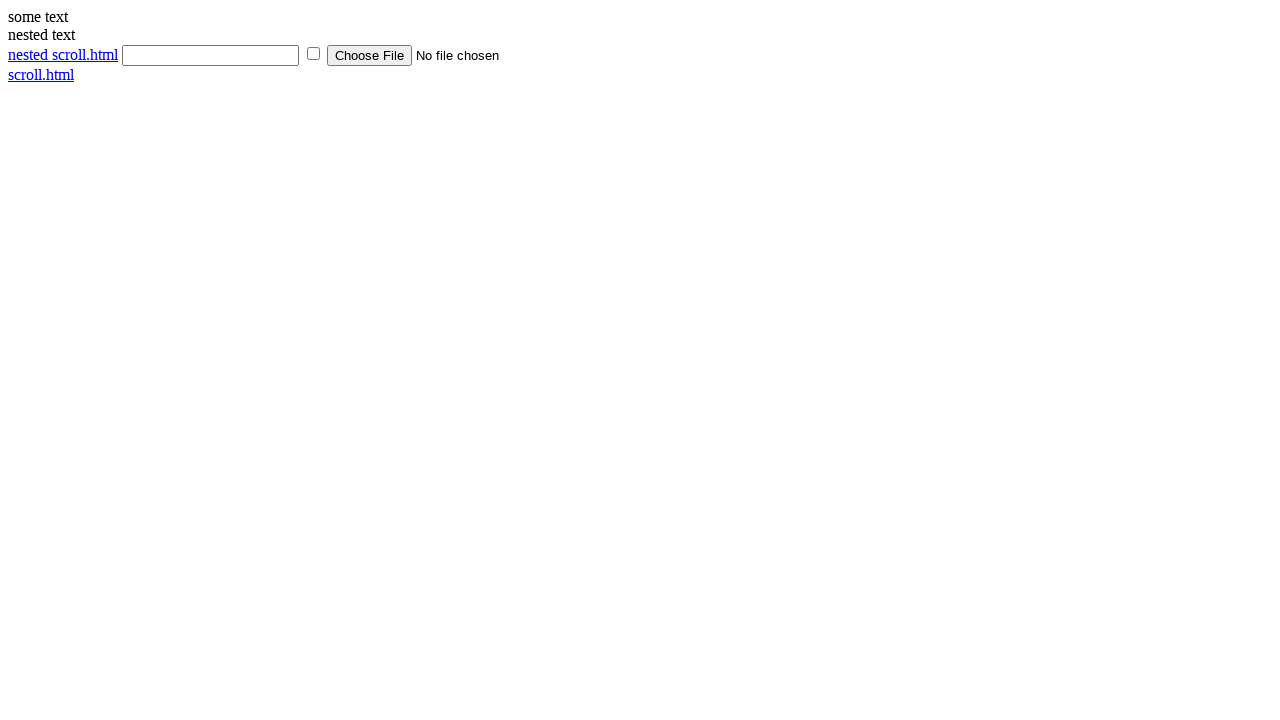

Counted all input elements in shadow DOM: 3 found
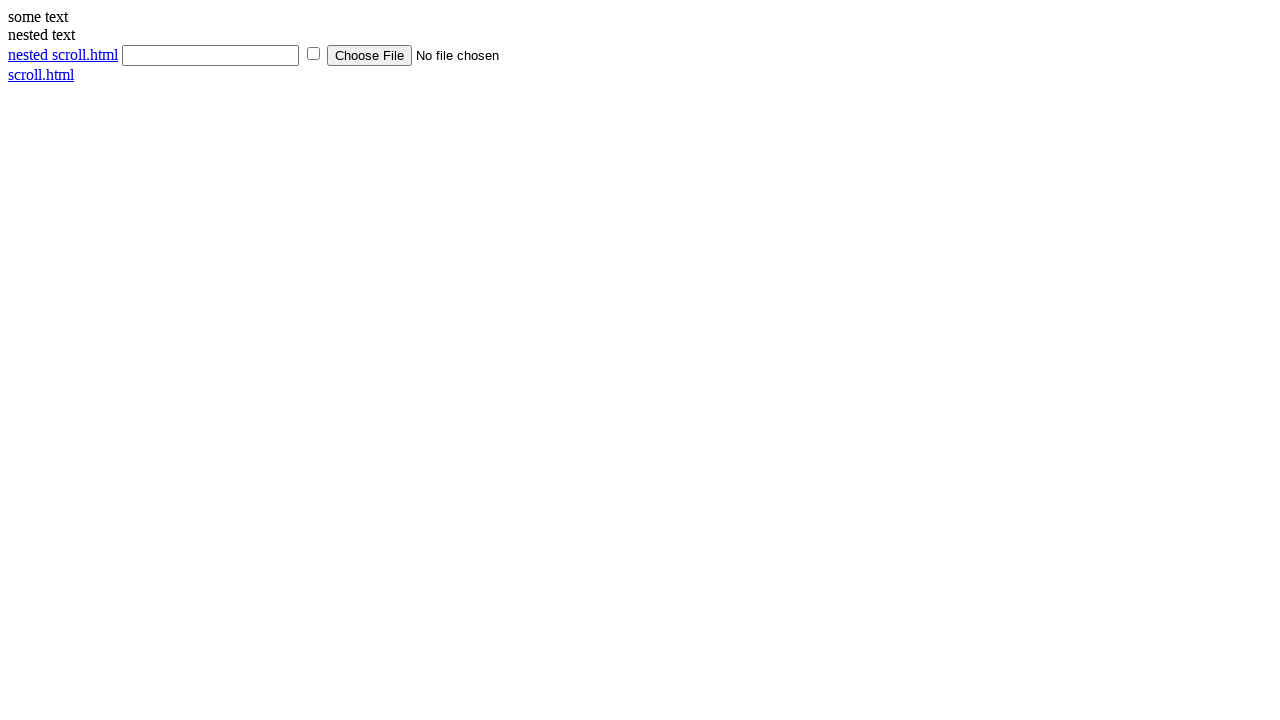

Waited 2 seconds
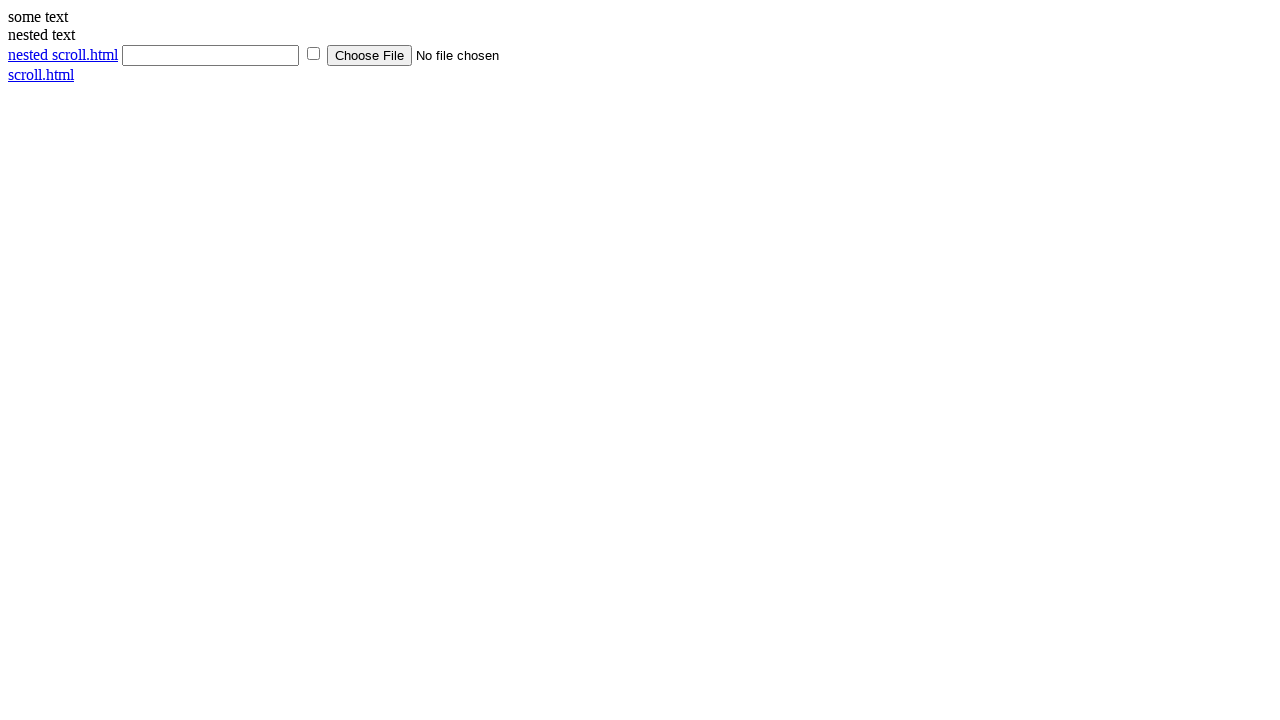

Retrieved text from nested shadow DOM: 'nested text'
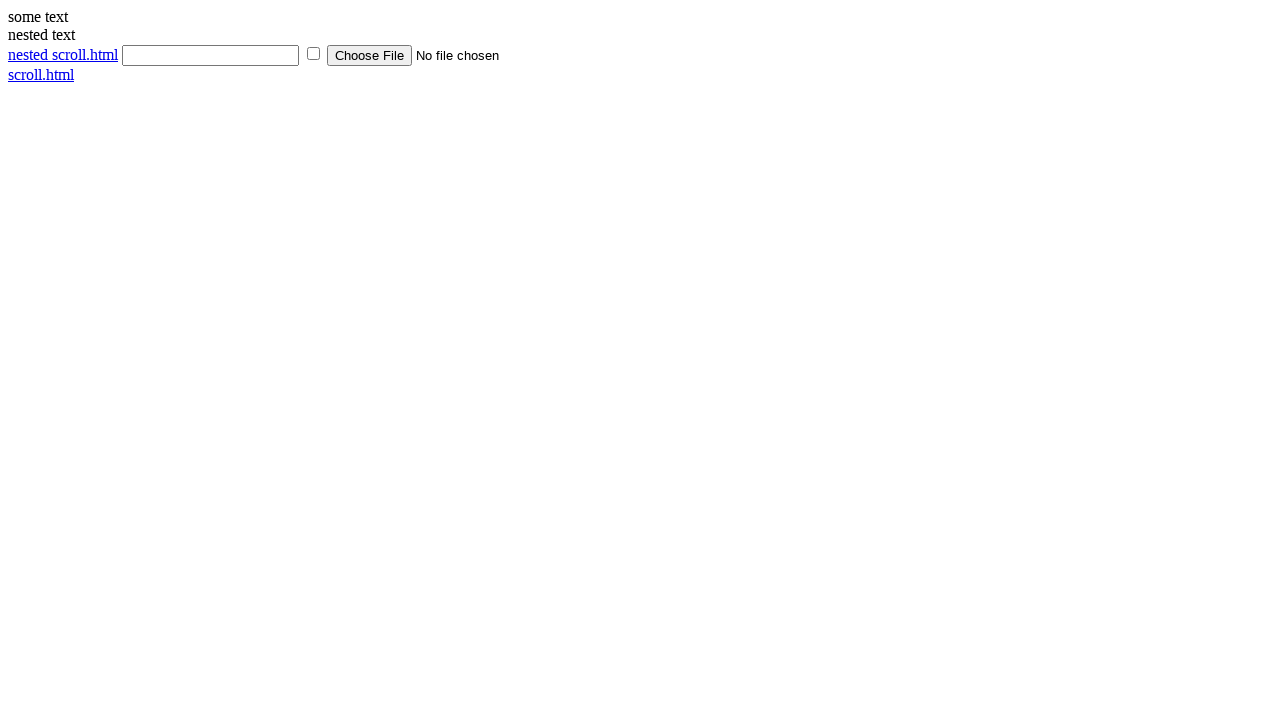

Waited 2 seconds
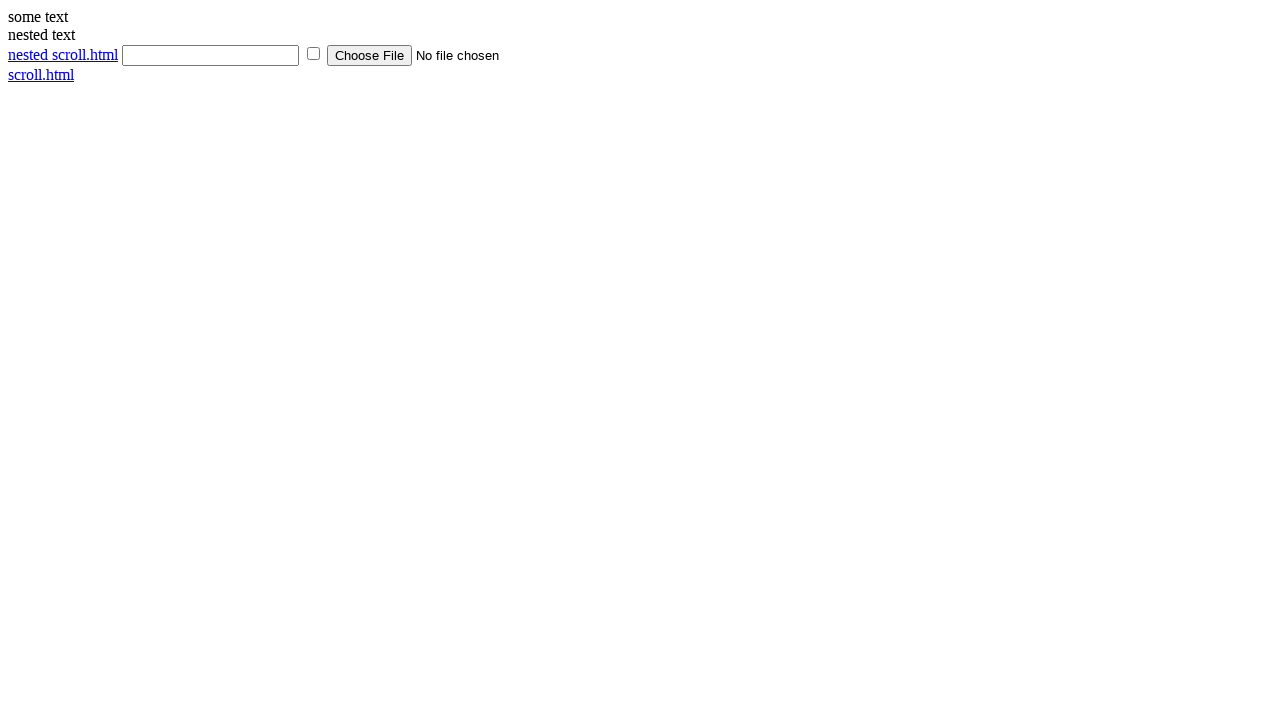

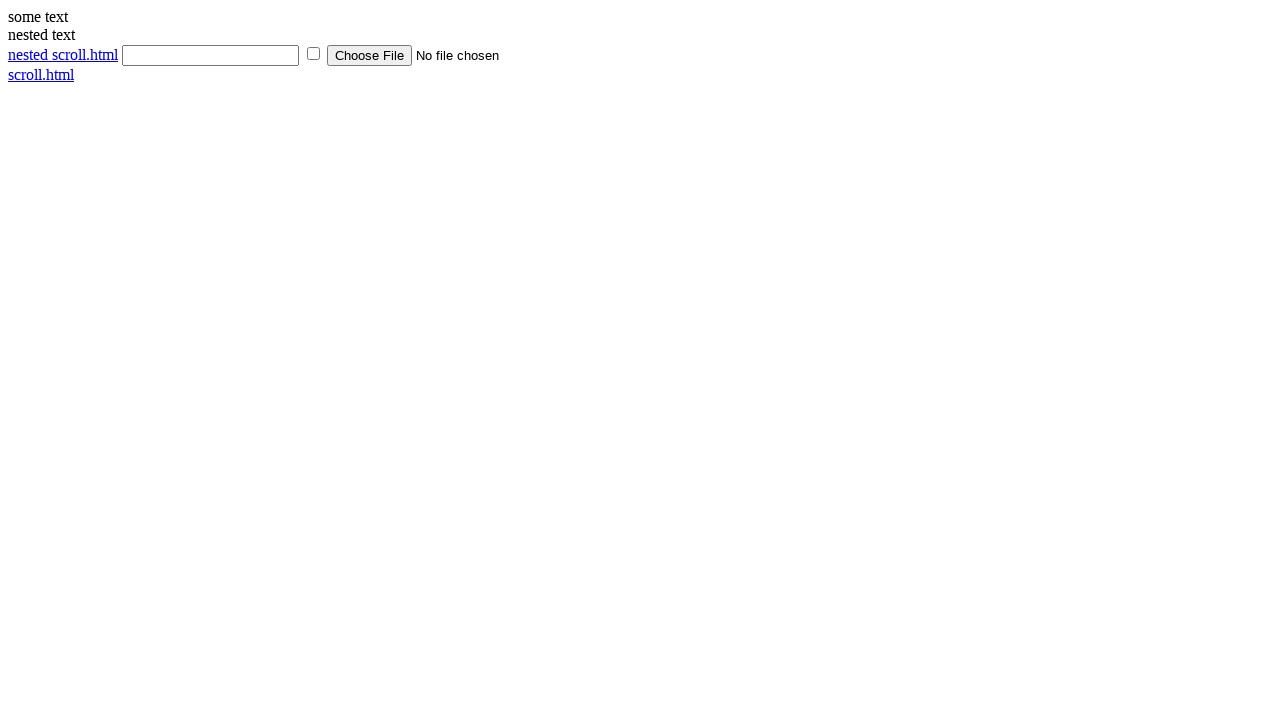